Tests confirmation alert by clicking tab, triggering alert, and accepting it

Starting URL: http://demo.automationtesting.in/Alerts.html

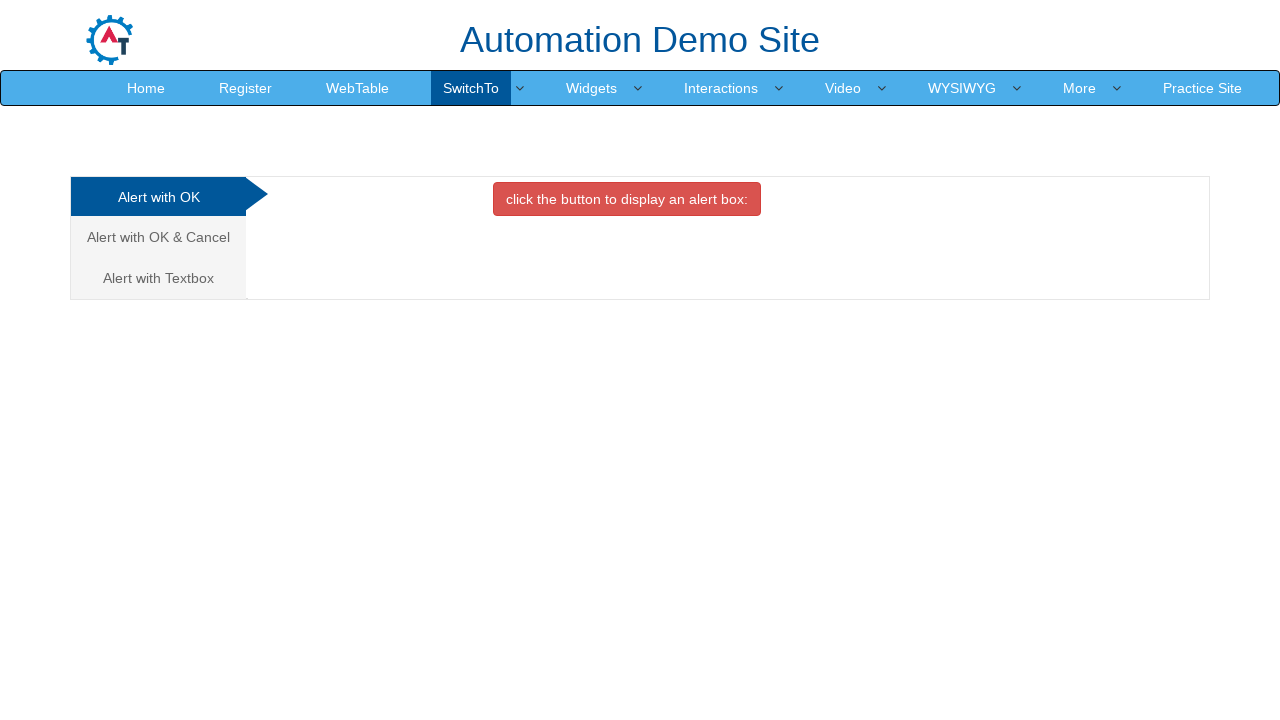

Set up dialog handler to accept alerts
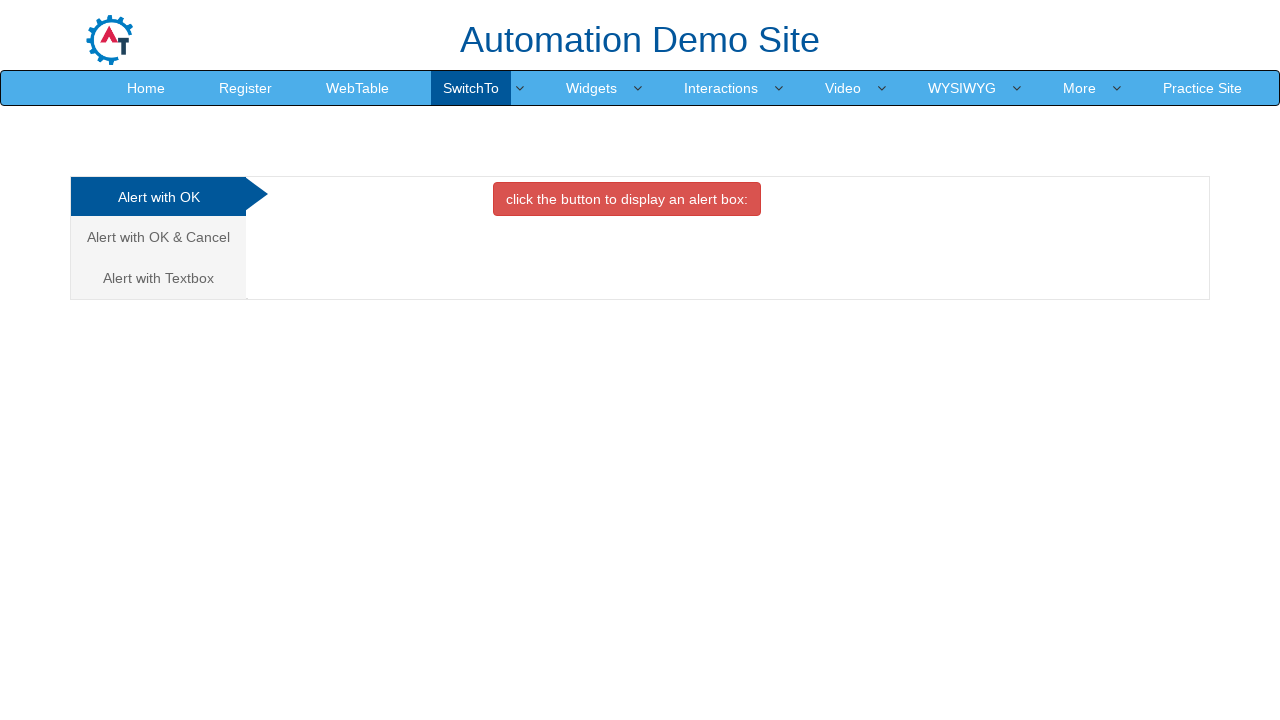

Clicked on the Alert with OK & Cancel tab at (158, 237) on xpath=/html/body/div[1]/div/div/div/div[1]/ul/li[2]/a
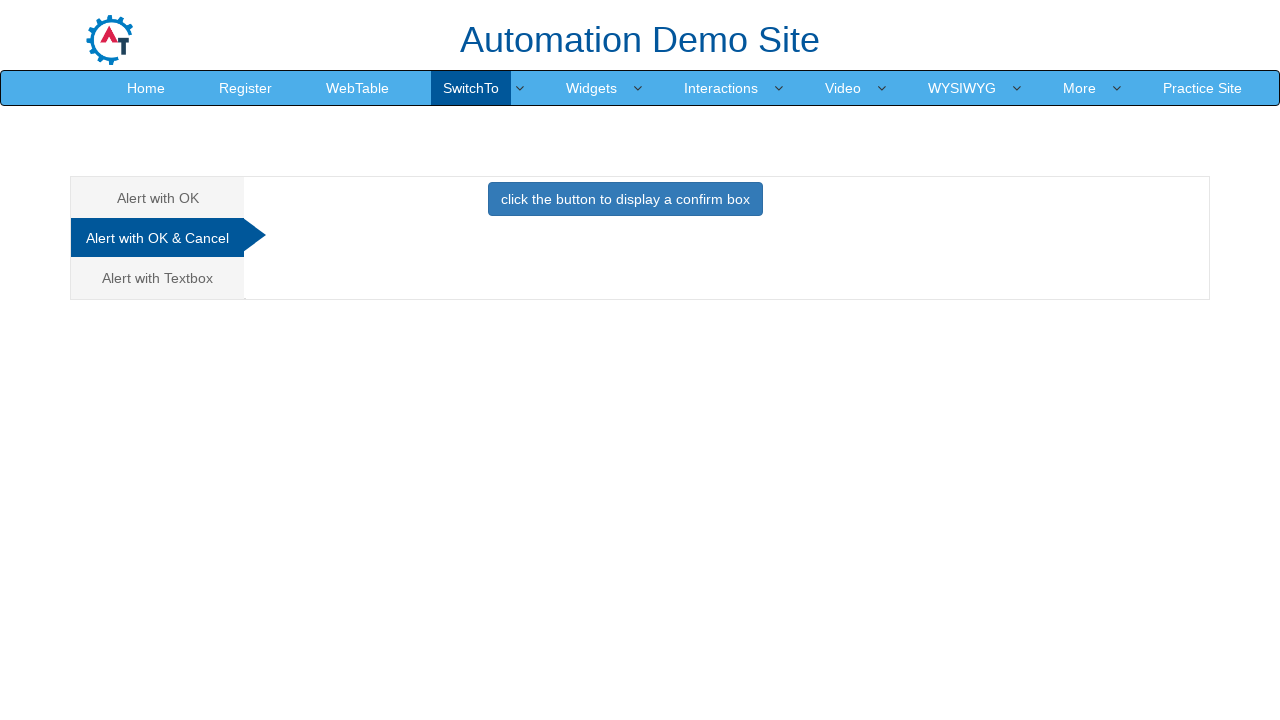

Clicked button to trigger confirmation alert at (625, 199) on xpath=//*[@id='CancelTab']/button
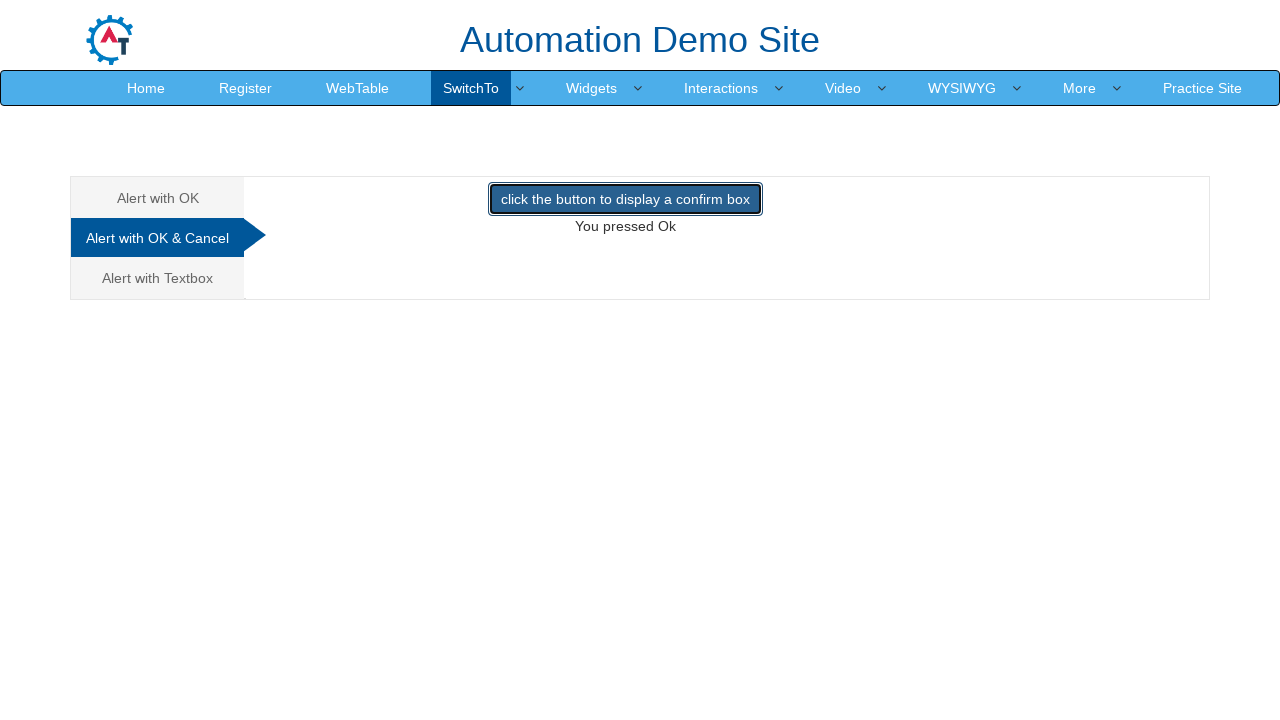

Waited for page to stabilize after accepting alert
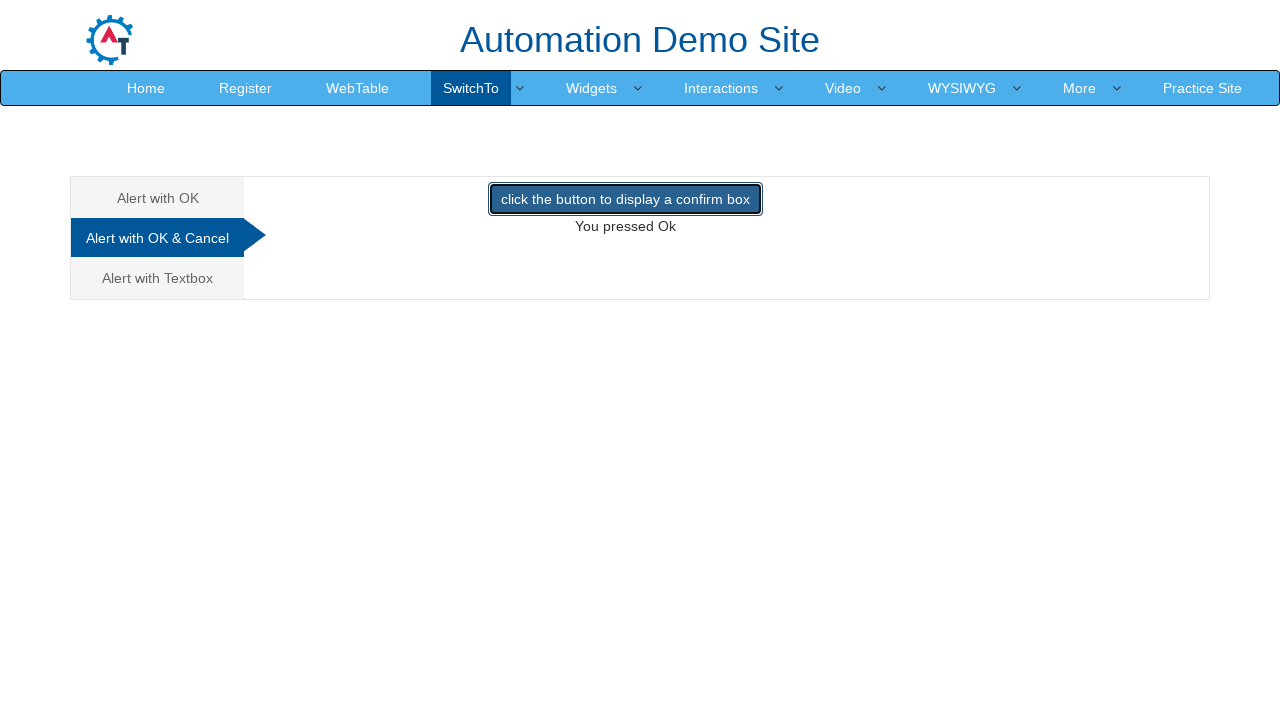

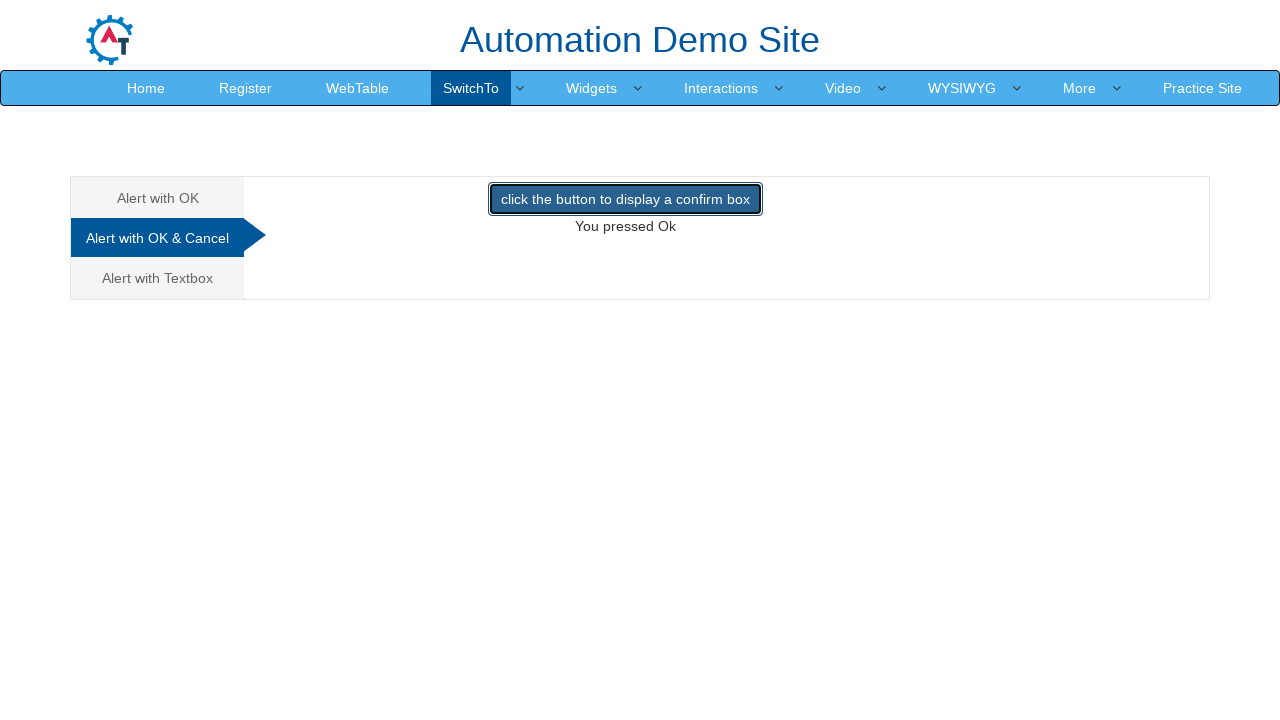